Tests window handling by clicking a link that opens a new browser tab/window (OrangeHRM company link), then switches between the windows to verify navigation works correctly.

Starting URL: https://opensource-demo.orangehrmlive.com/web/index.php/auth/login

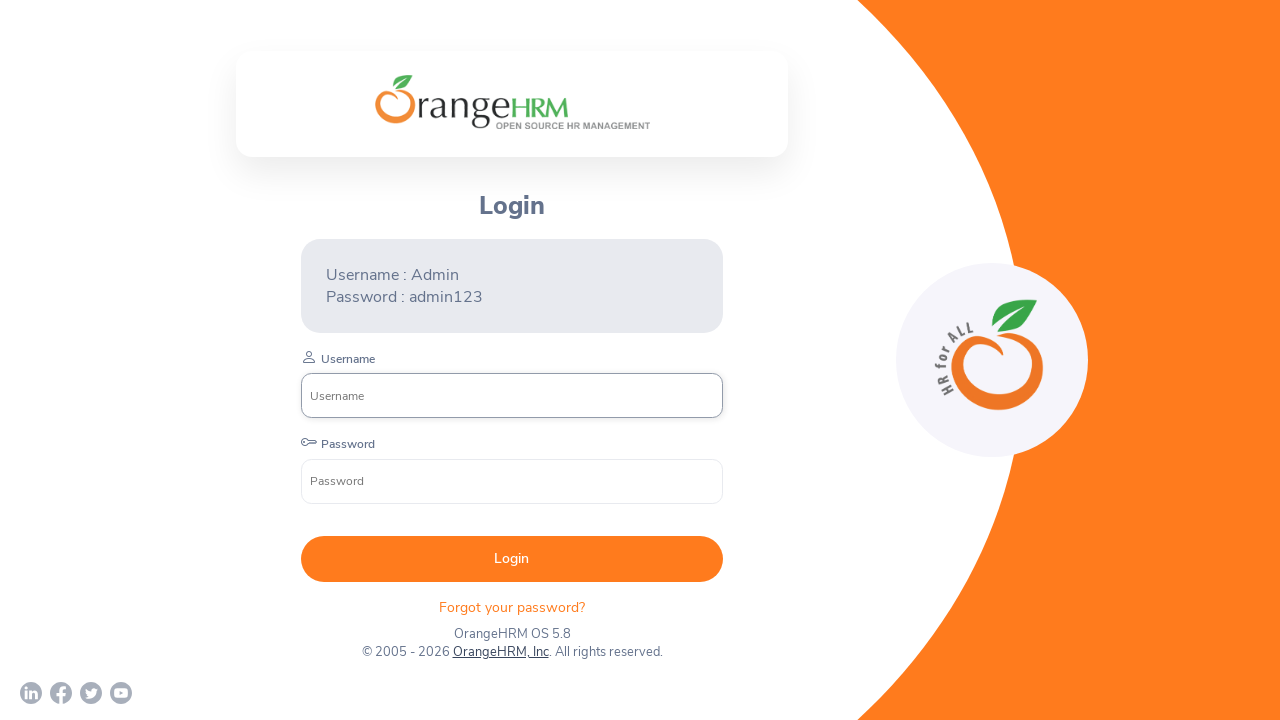

Waited for initial page to load (networkidle)
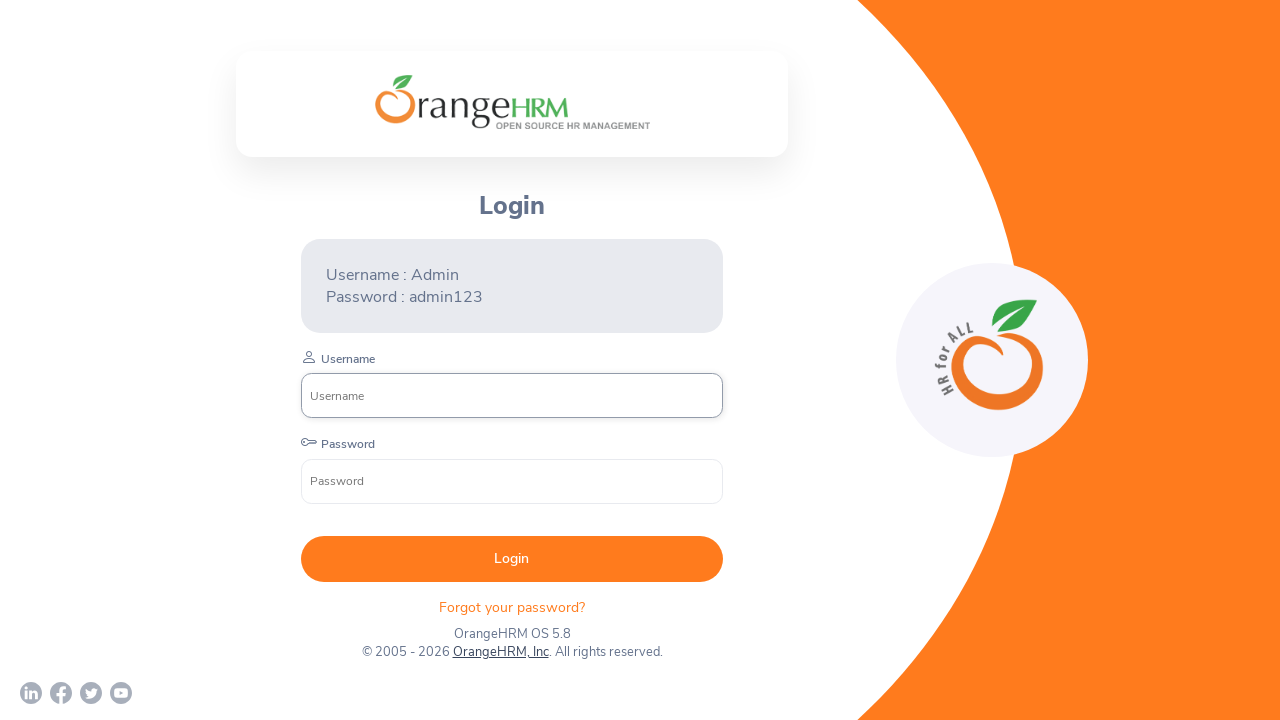

Clicked OrangeHRM, Inc link to open new window/tab at (500, 652) on xpath=//a[normalize-space()='OrangeHRM, Inc']
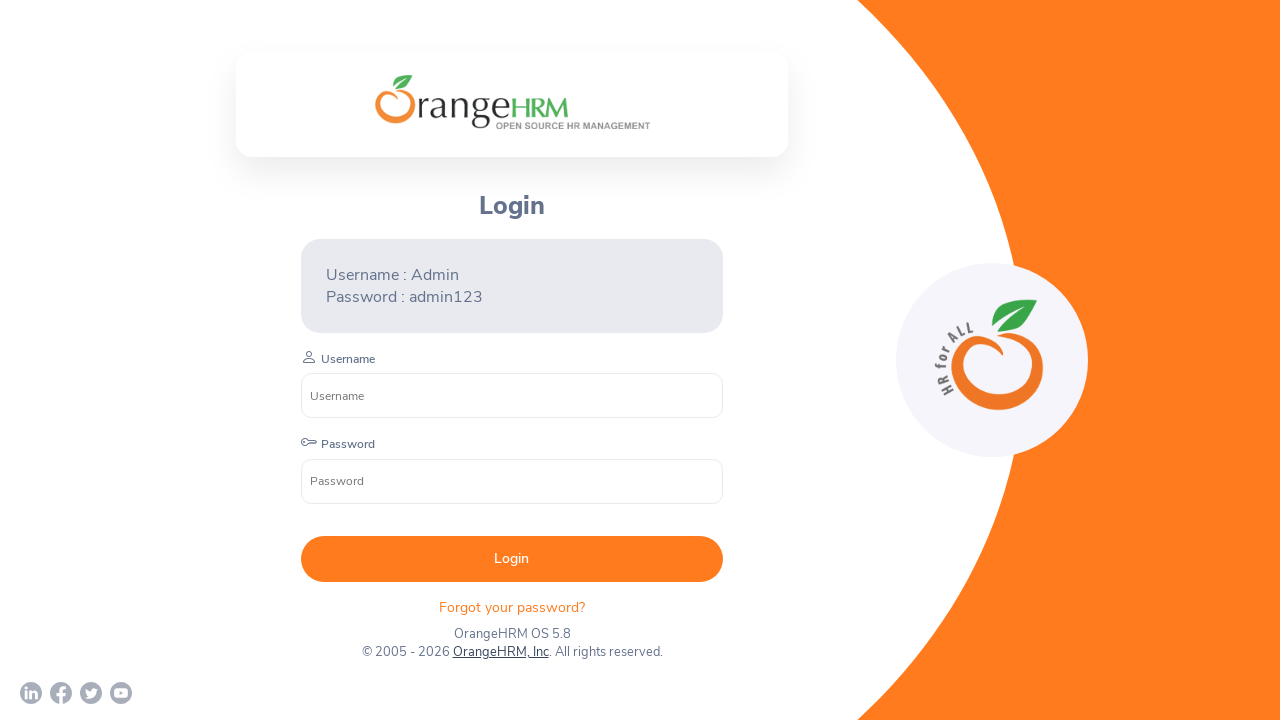

Captured new page/tab that was opened
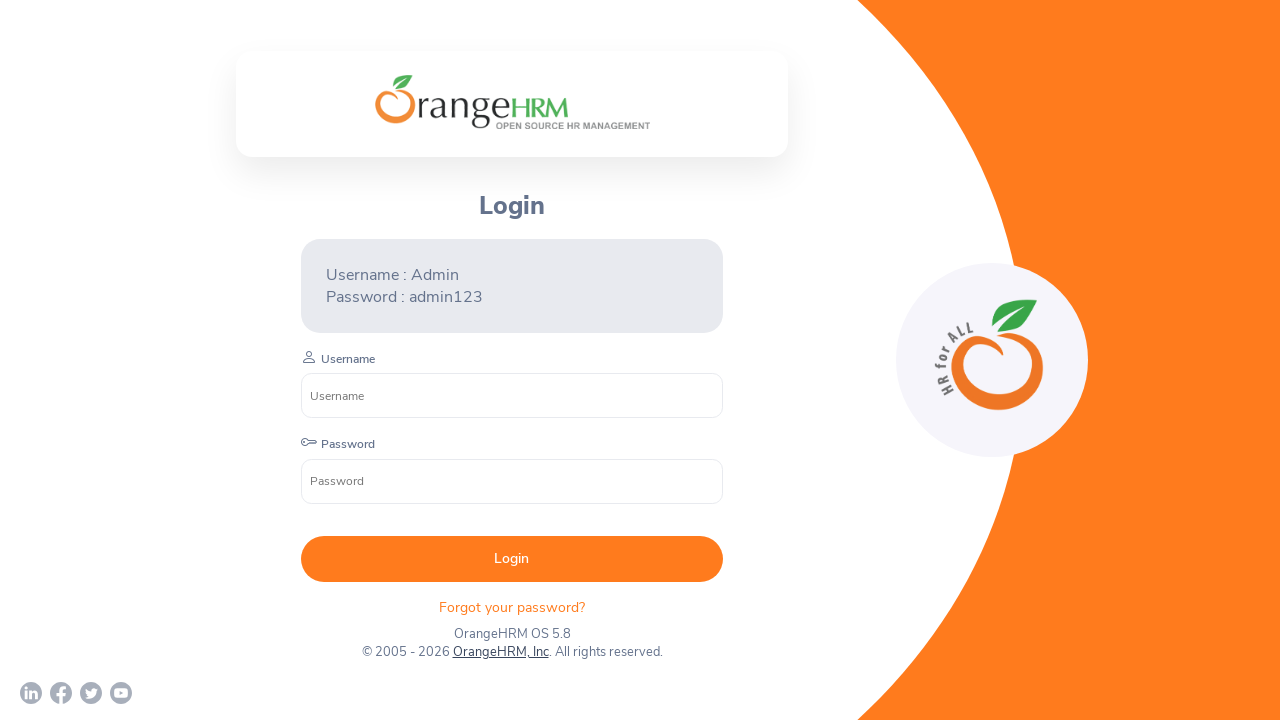

Waited for new page to load (networkidle)
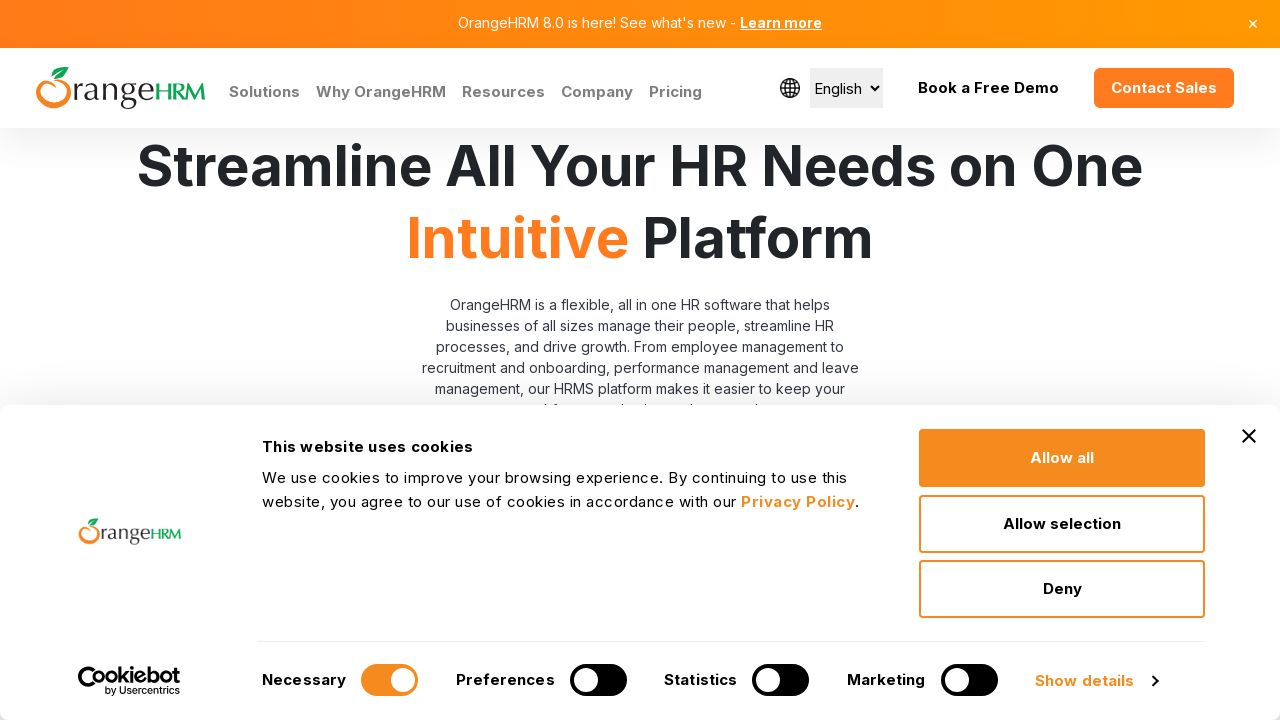

Verified window titles - Parent: 'OrangeHRM', Child: 'Human Resources Management Software | HRMS | OrangeHRM'
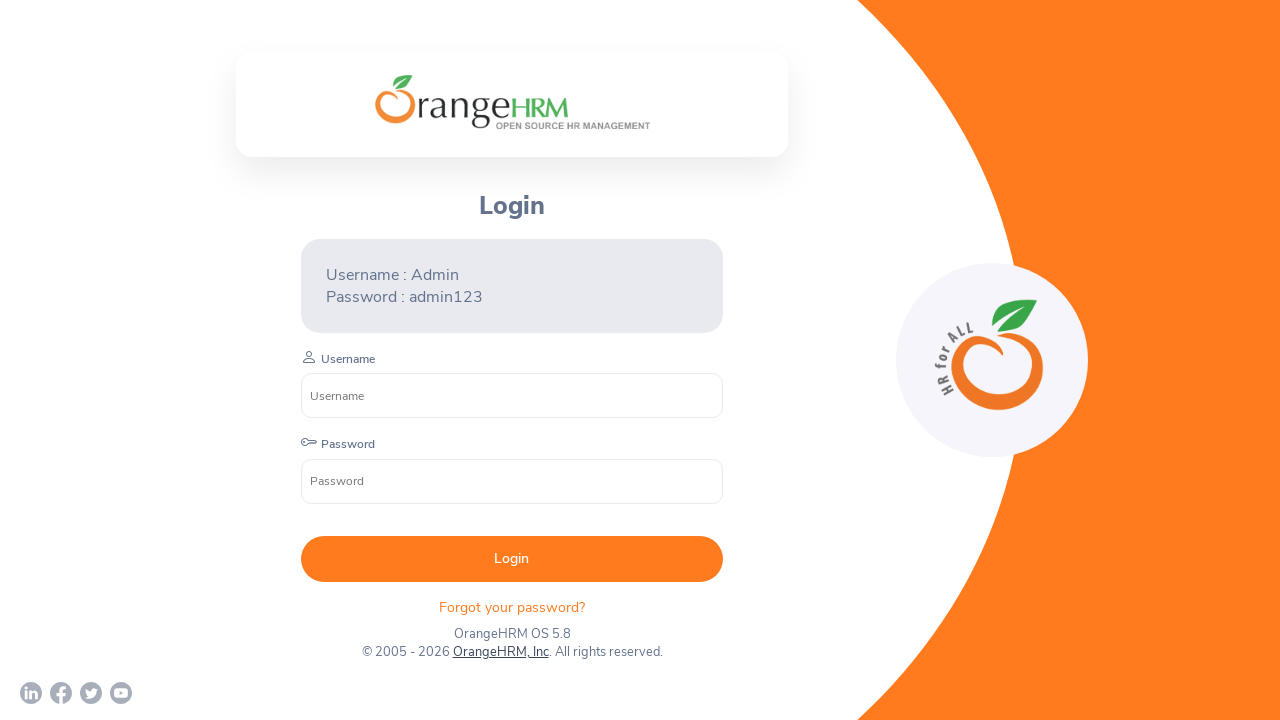

Switched focus back to parent window
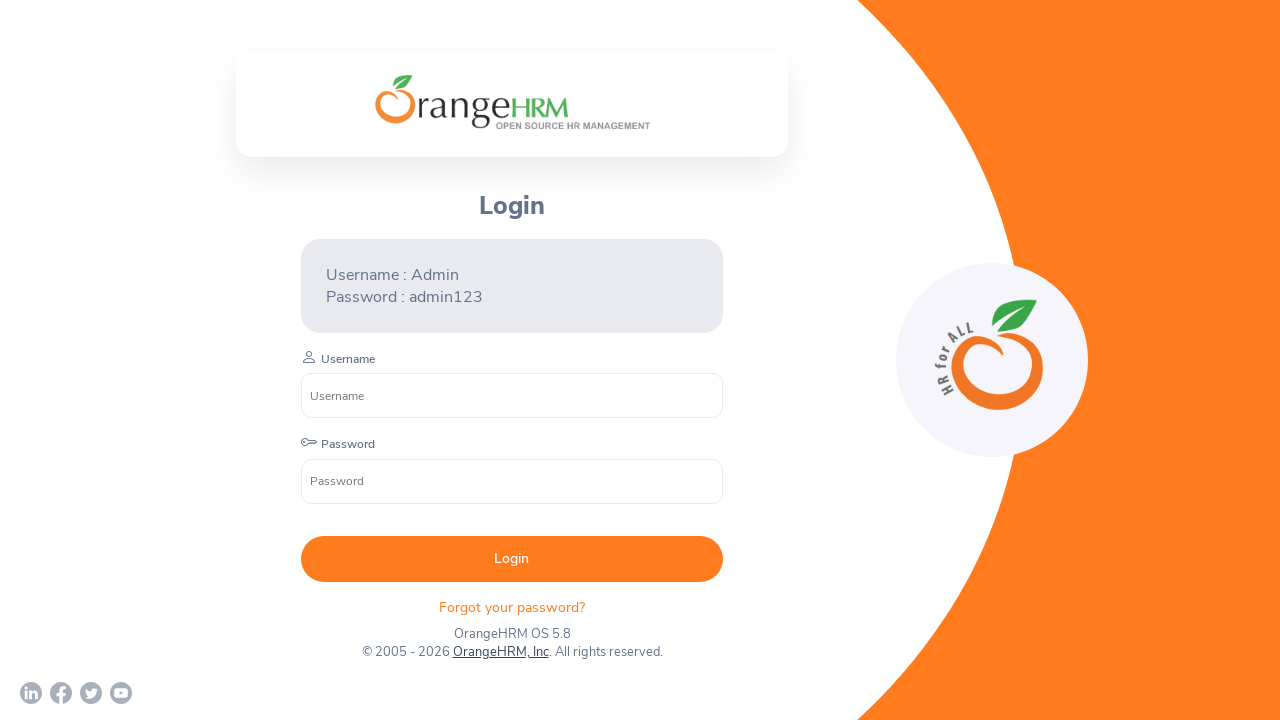

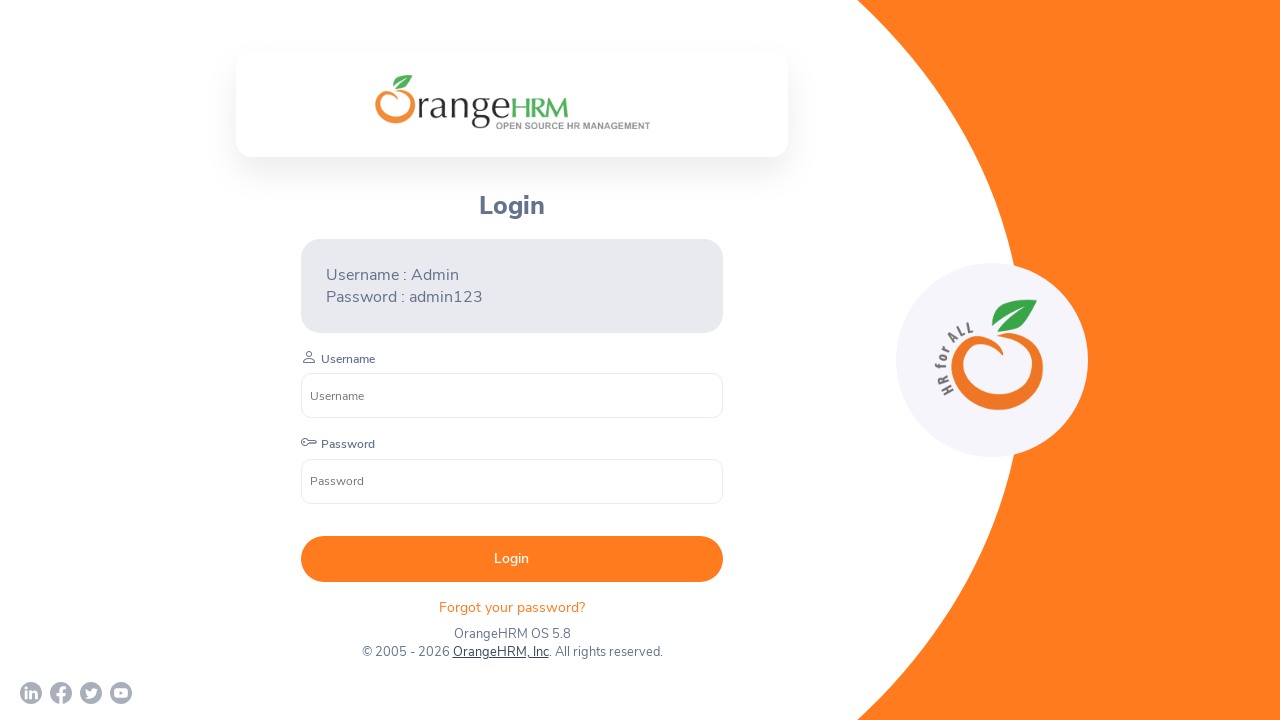